Tests radio button functionality by clicking Yes and Impressive radio buttons and verifying the No button is disabled

Starting URL: https://demoqa.com/radio-button

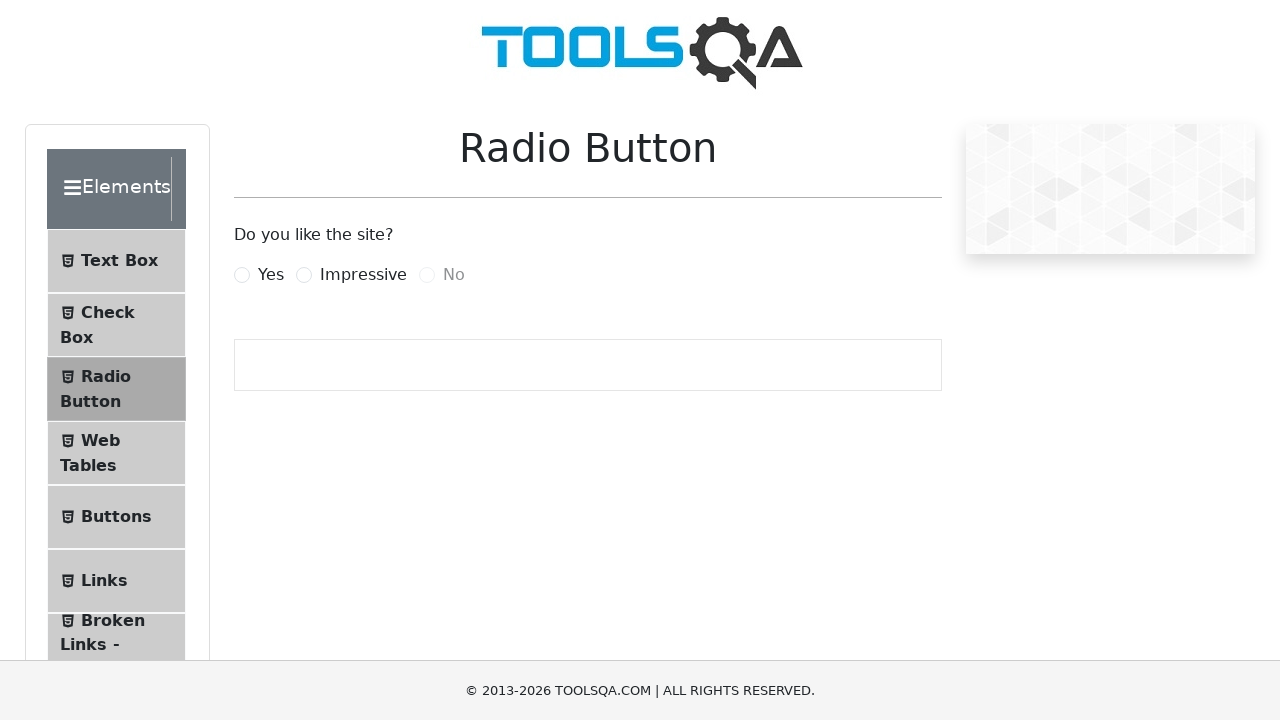

Clicked Yes radio button at (271, 275) on label[for='yesRadio']
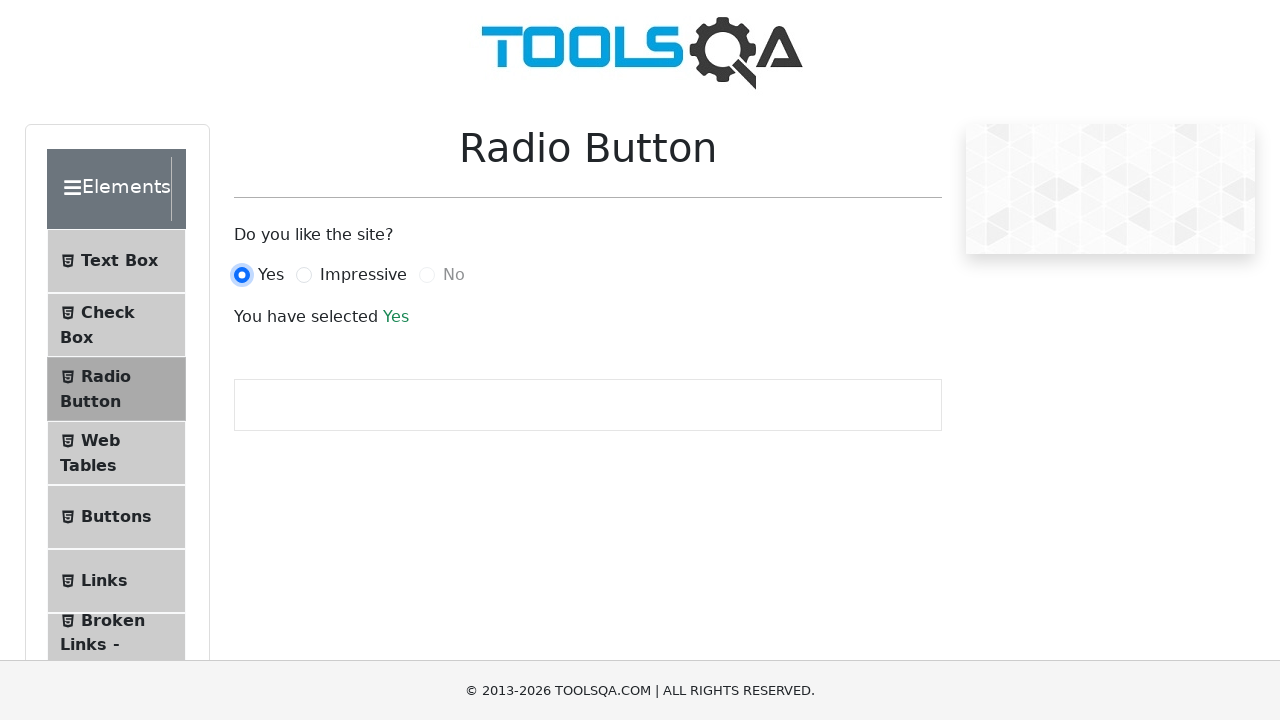

Result text 'You have selected Yes' appeared
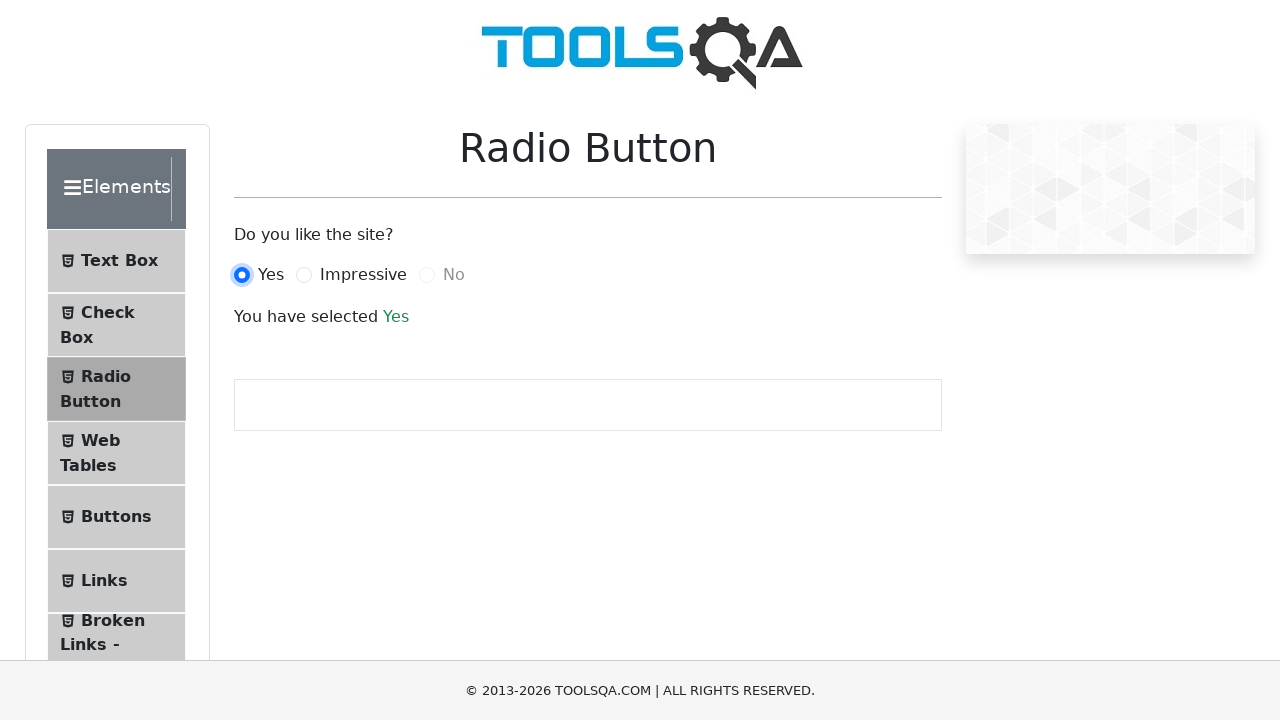

Clicked Impressive radio button at (363, 275) on label[for='impressiveRadio']
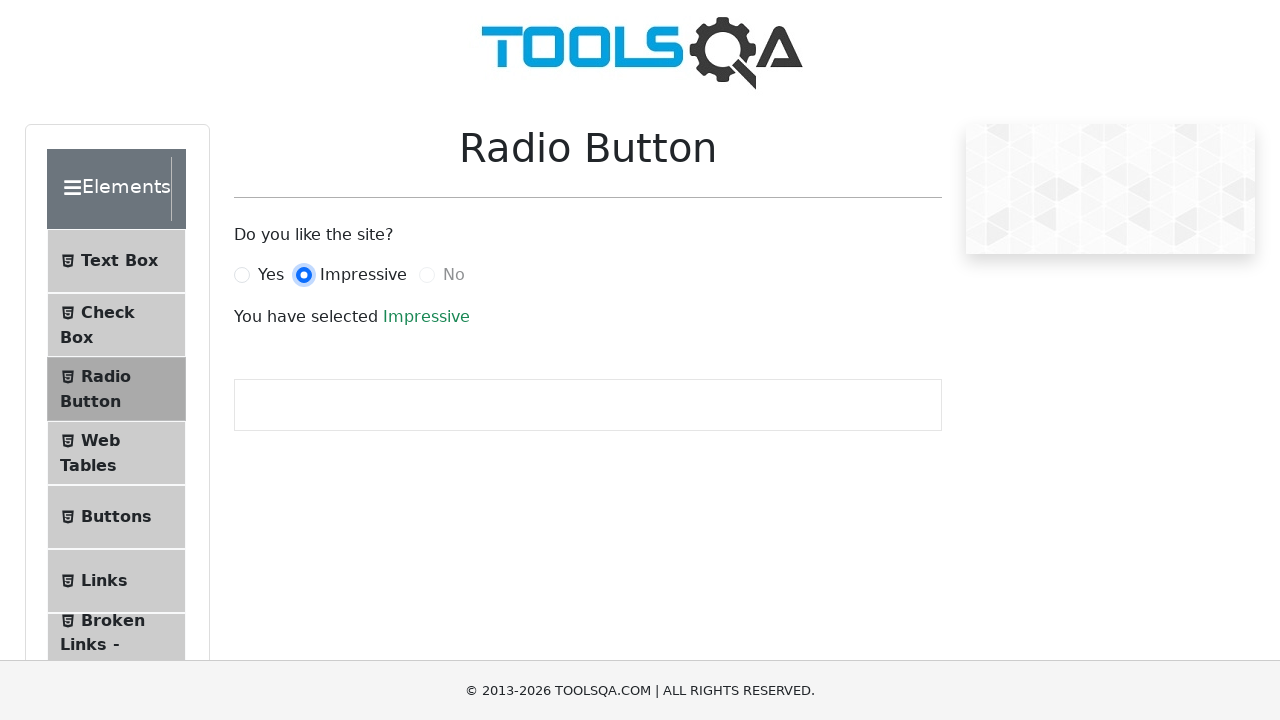

Result text 'You have selected Impressive' appeared
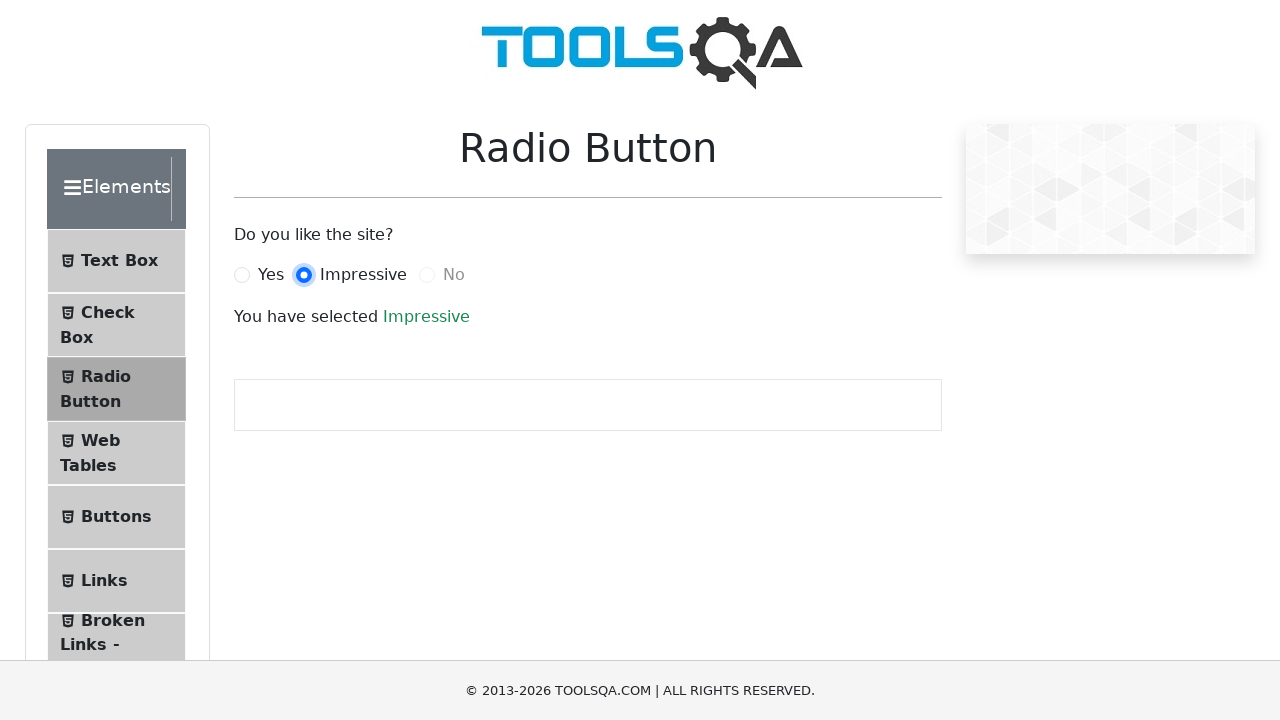

Verified No button is disabled
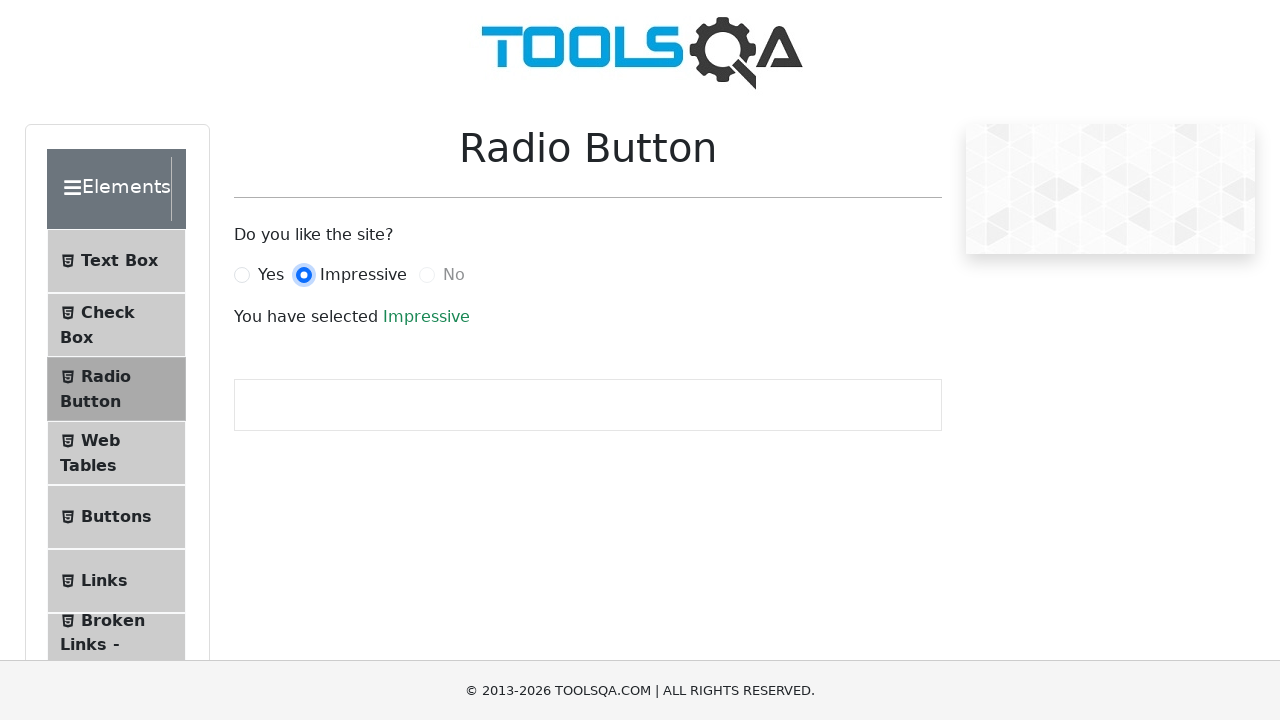

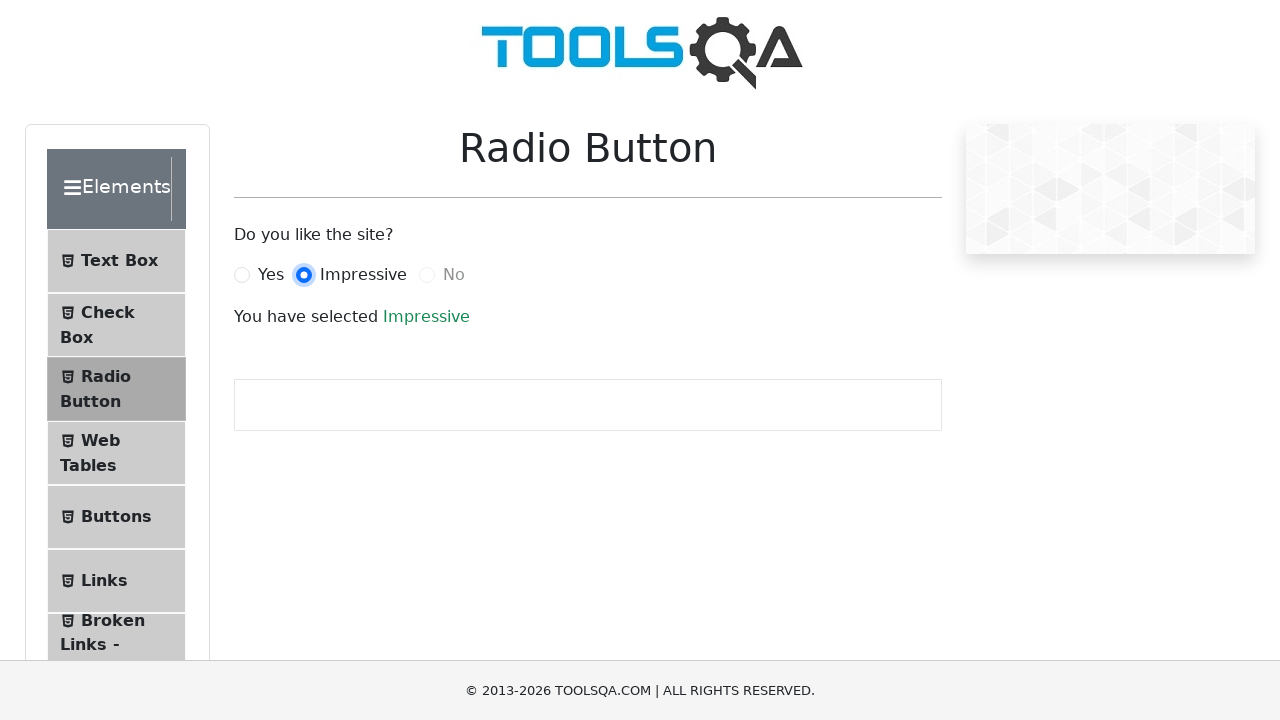